Tests modifying API responses by intercepting the fruit API, adding a new fruit called 'Playwright' to the response, and verifying it appears on the page

Starting URL: https://demo.playwright.dev/api-mocking

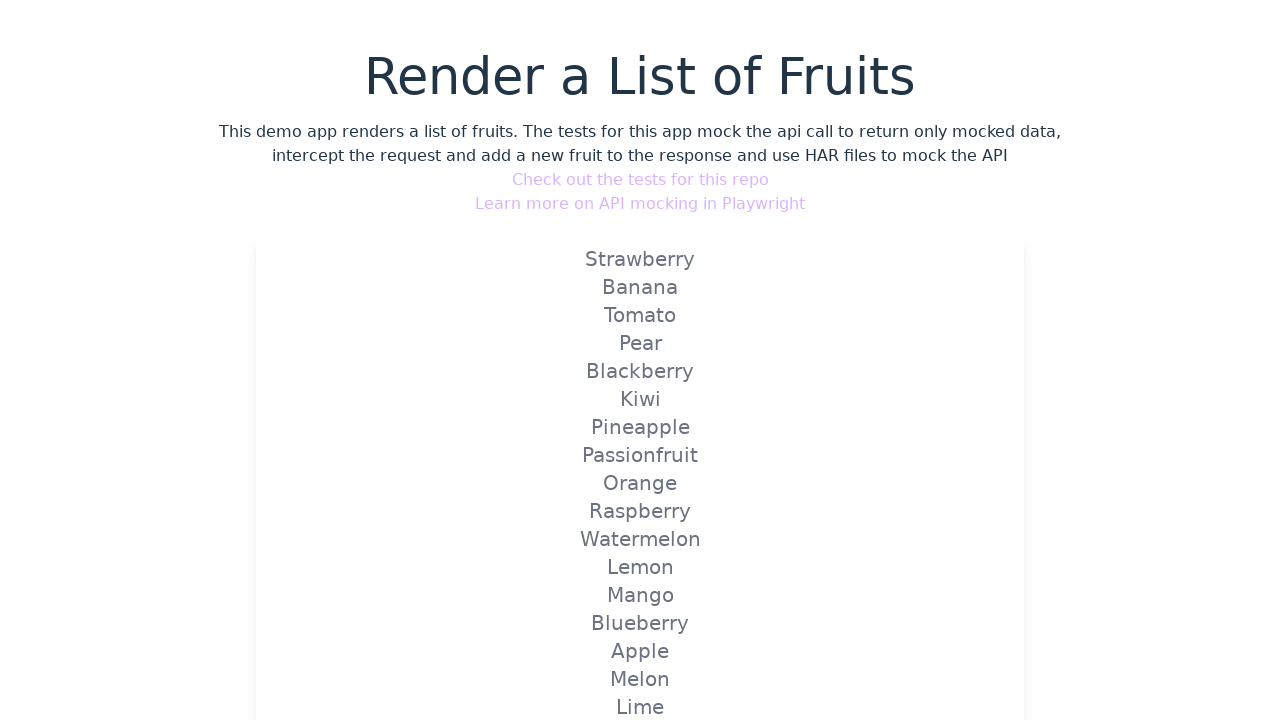

Set up route handler to intercept and modify fruit API responses
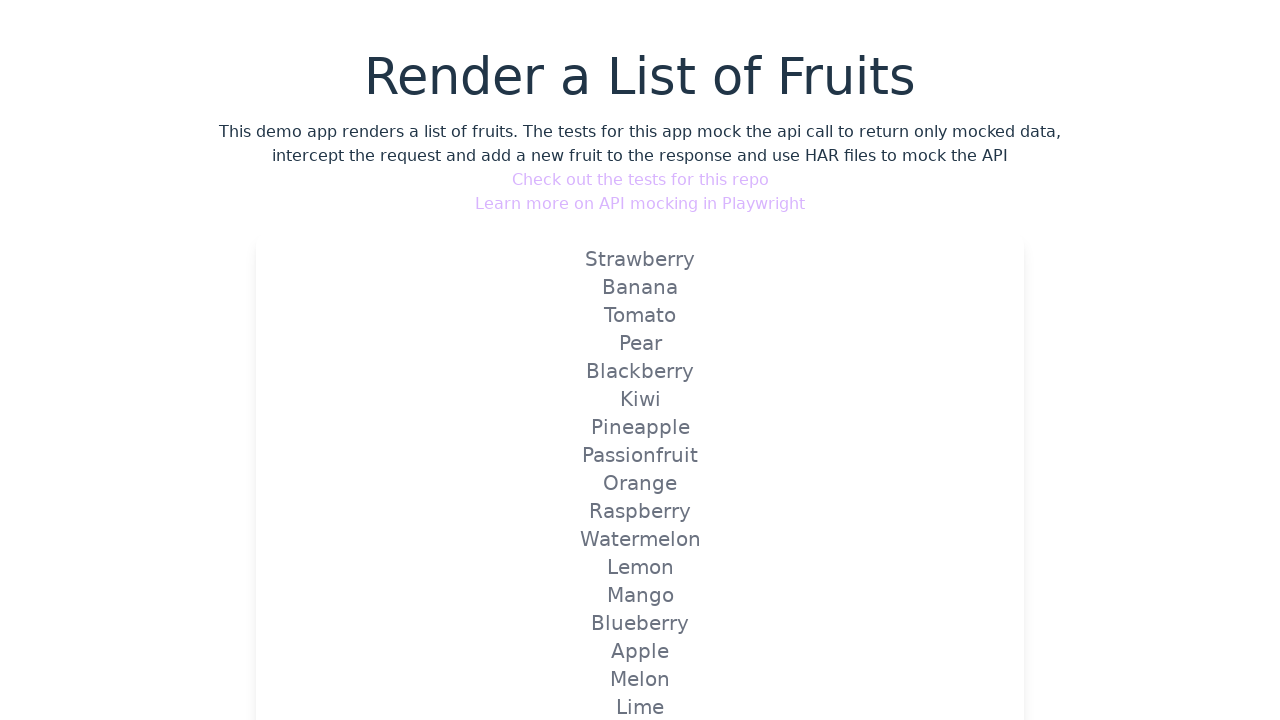

Reloaded page to trigger intercepted API response with added 'Playwright' fruit
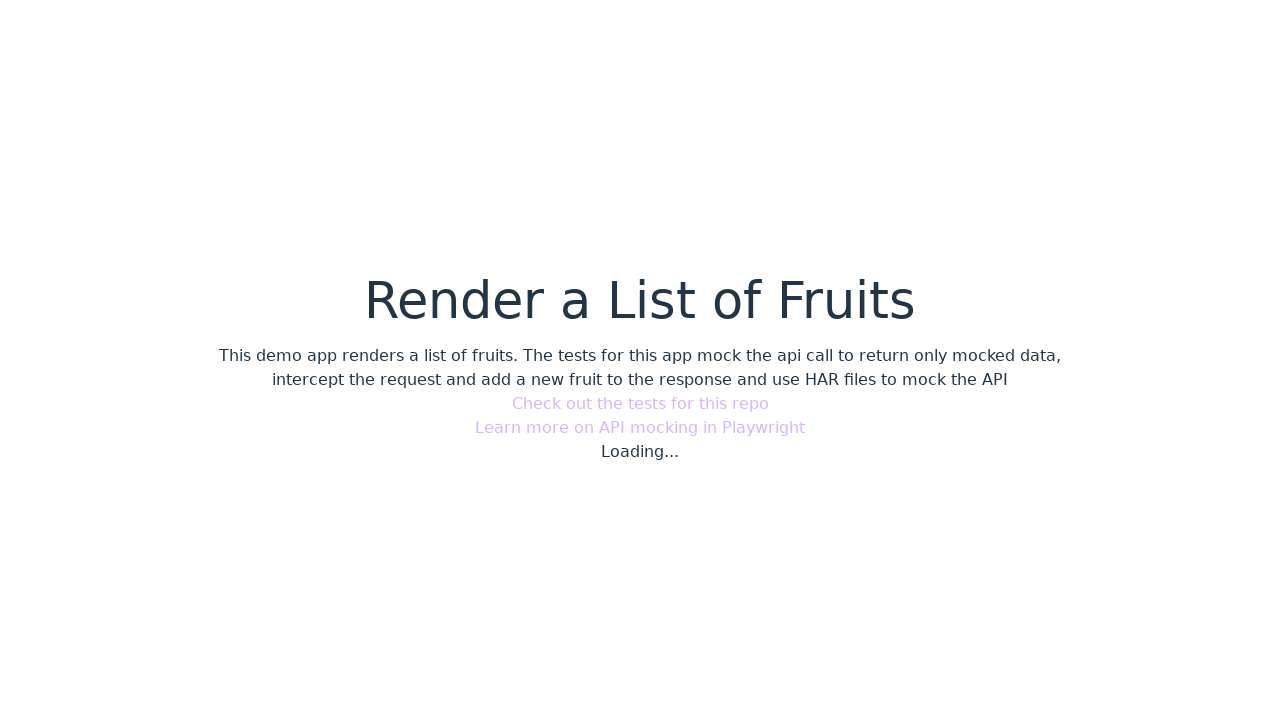

Verified that 'Playwright' fruit is visible on the page
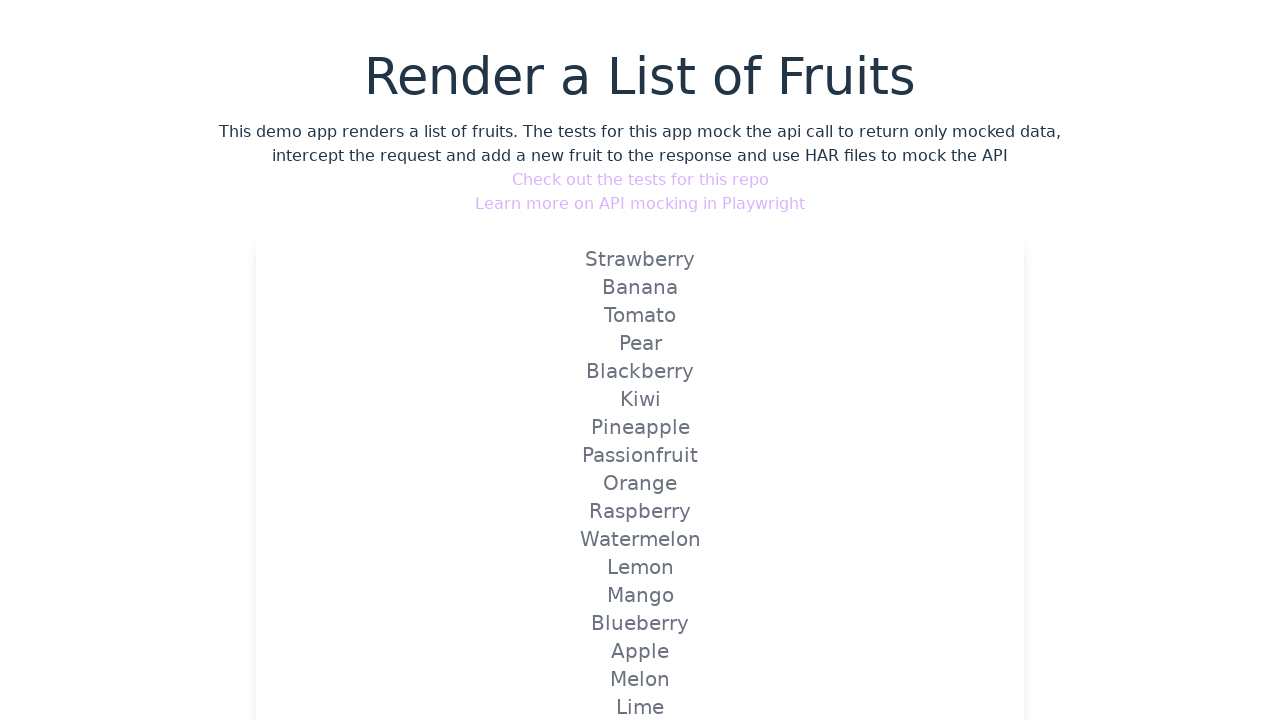

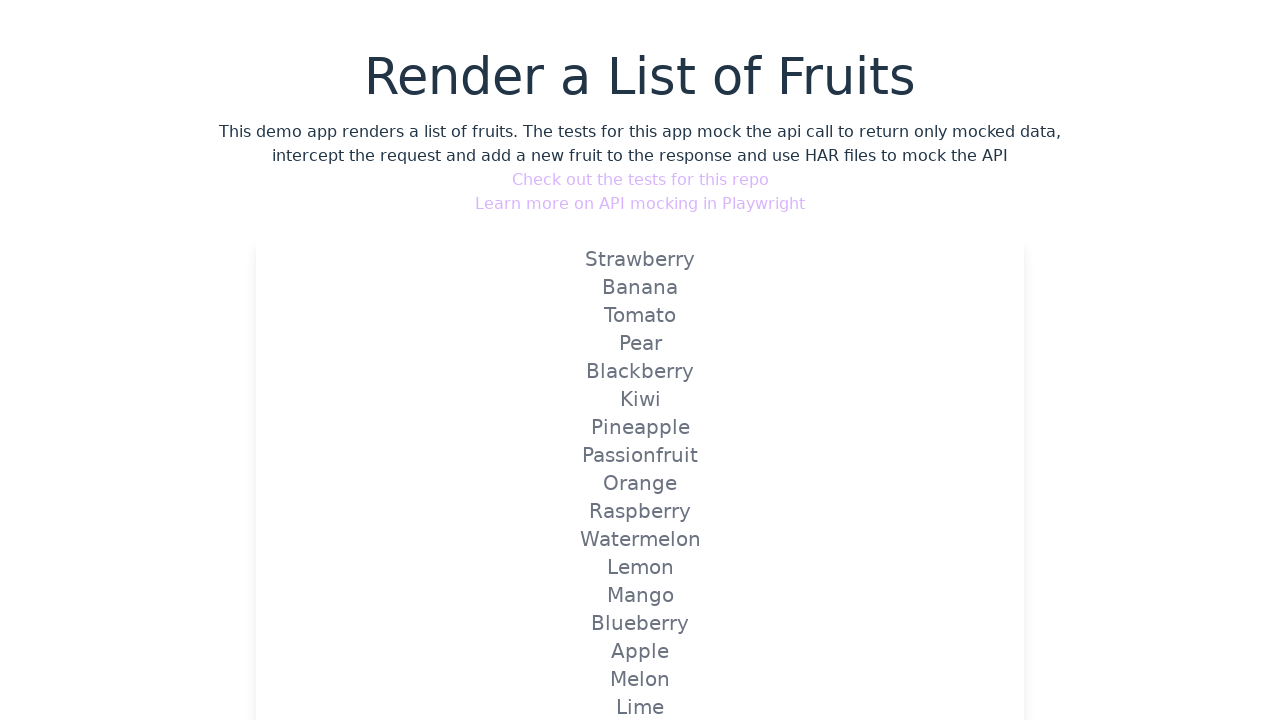